Tests browser window operations by clicking a button to open a new window and performing window management actions

Starting URL: https://demoqa.com/browser-windows

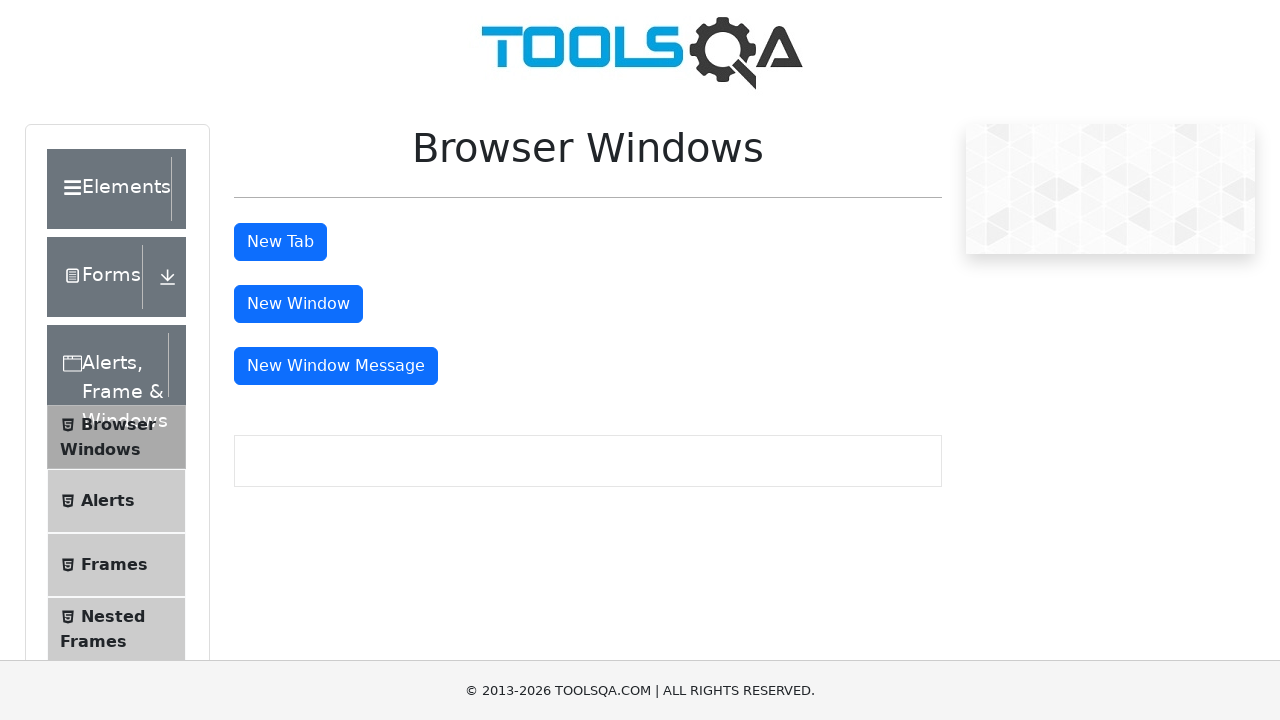

Clicked button to open new window at (298, 304) on #windowButton
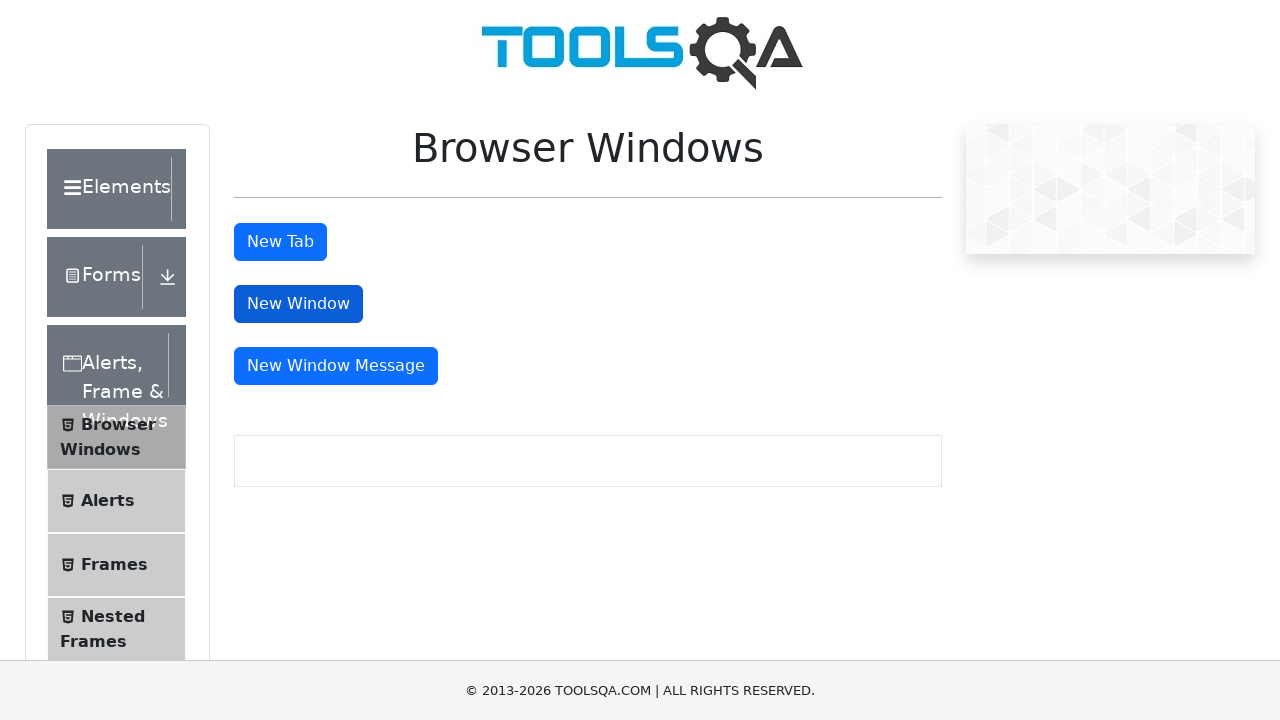

Waited 5 seconds for new window to open
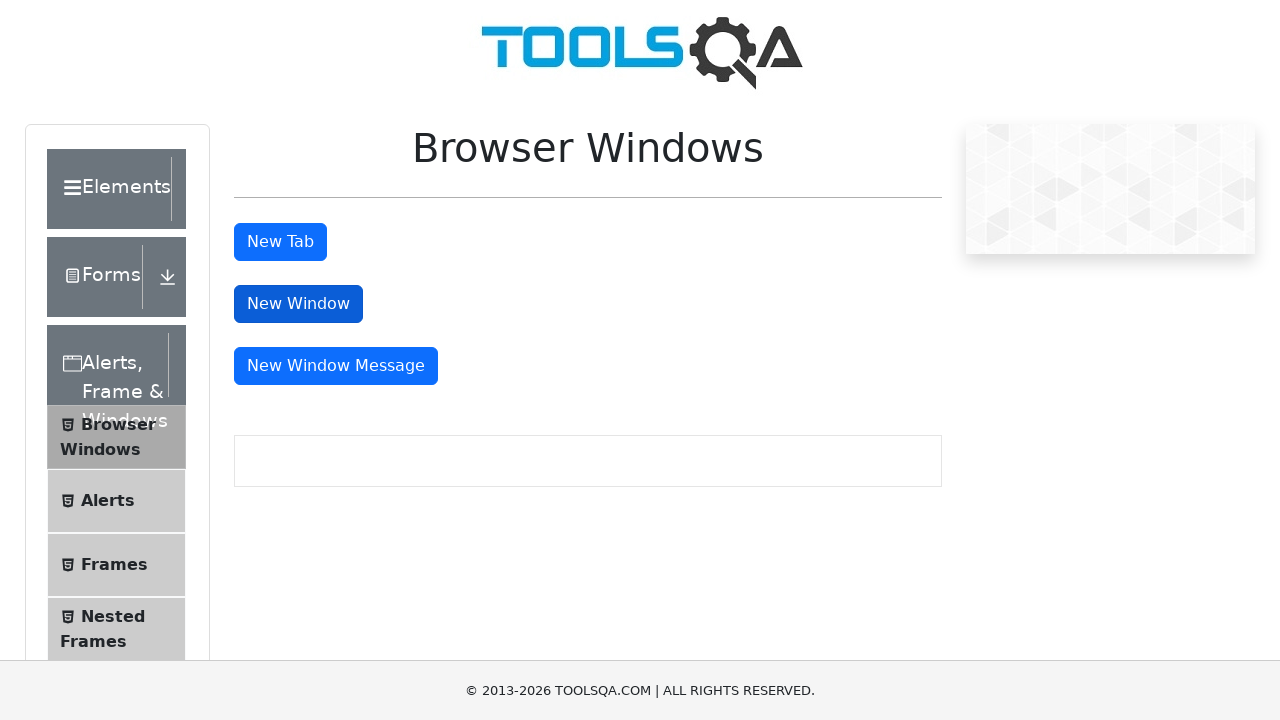

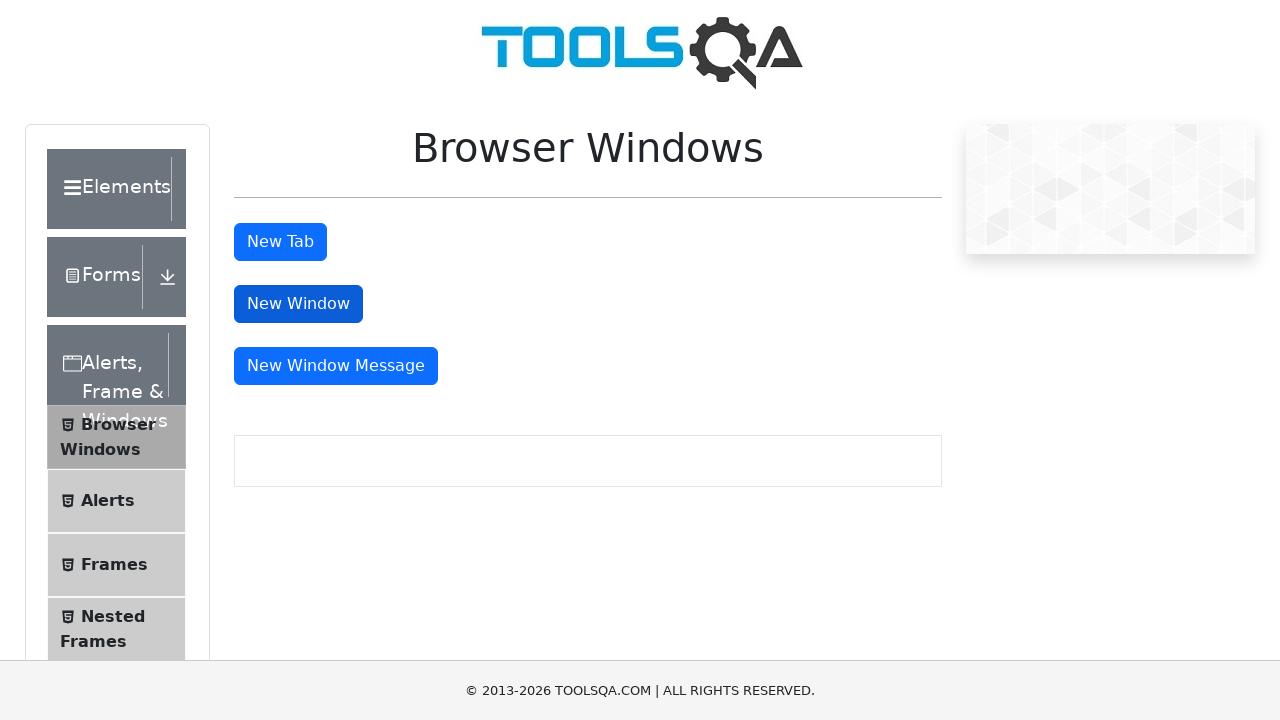